Tests text comparison tool by entering text in the first field and copying it to the second field using keyboard shortcuts

Starting URL: https://text-compare.com/

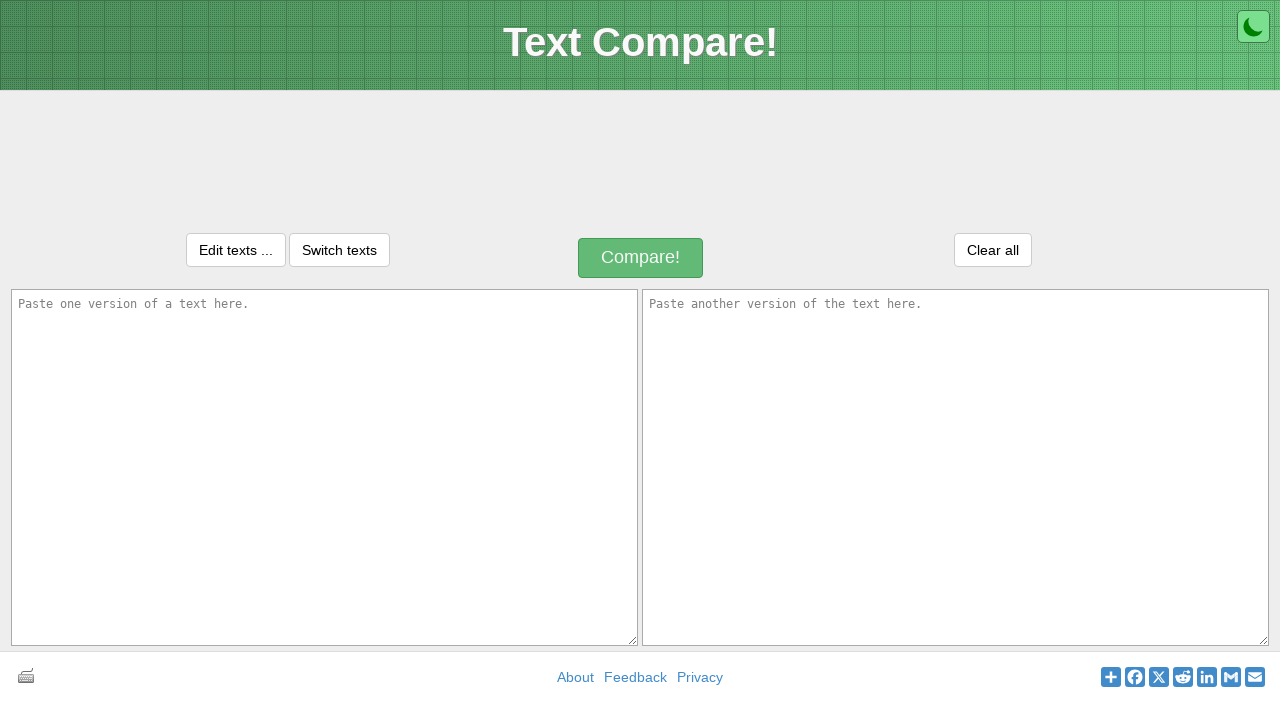

Entered 'Welcome Harshal' in the first text field on #inputText1
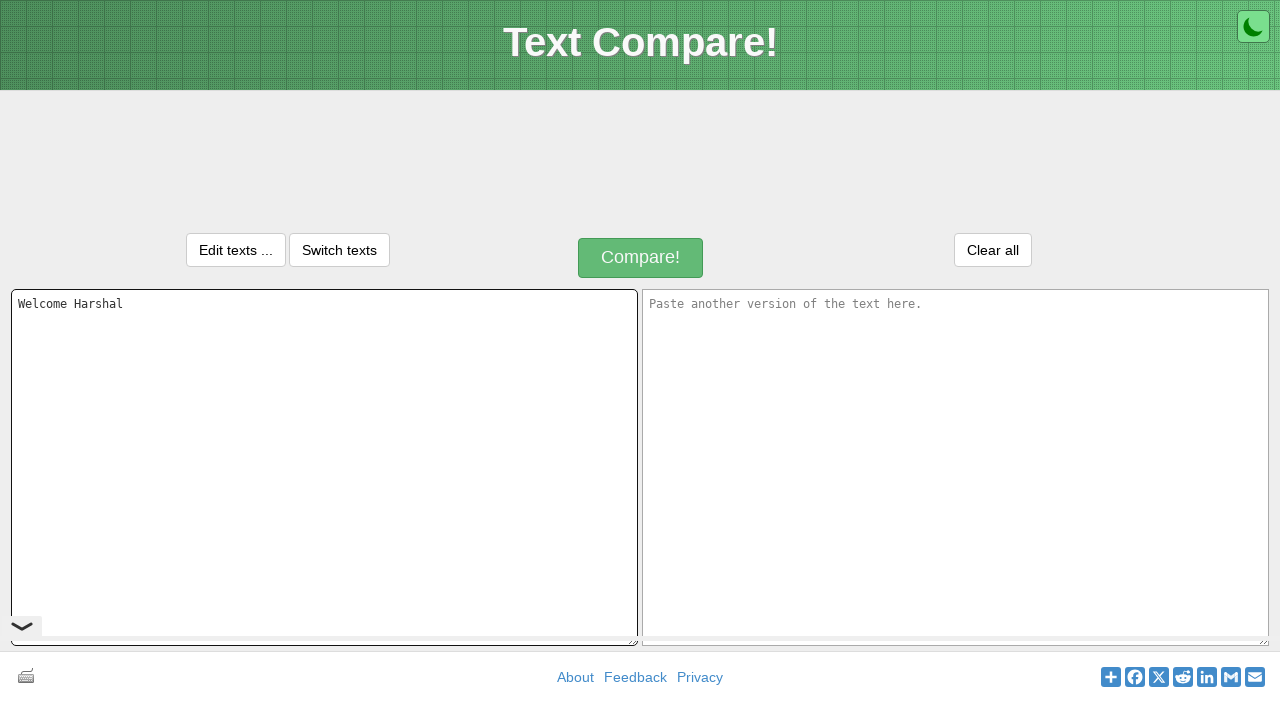

Clicked on the first text field to focus it at (324, 467) on #inputText1
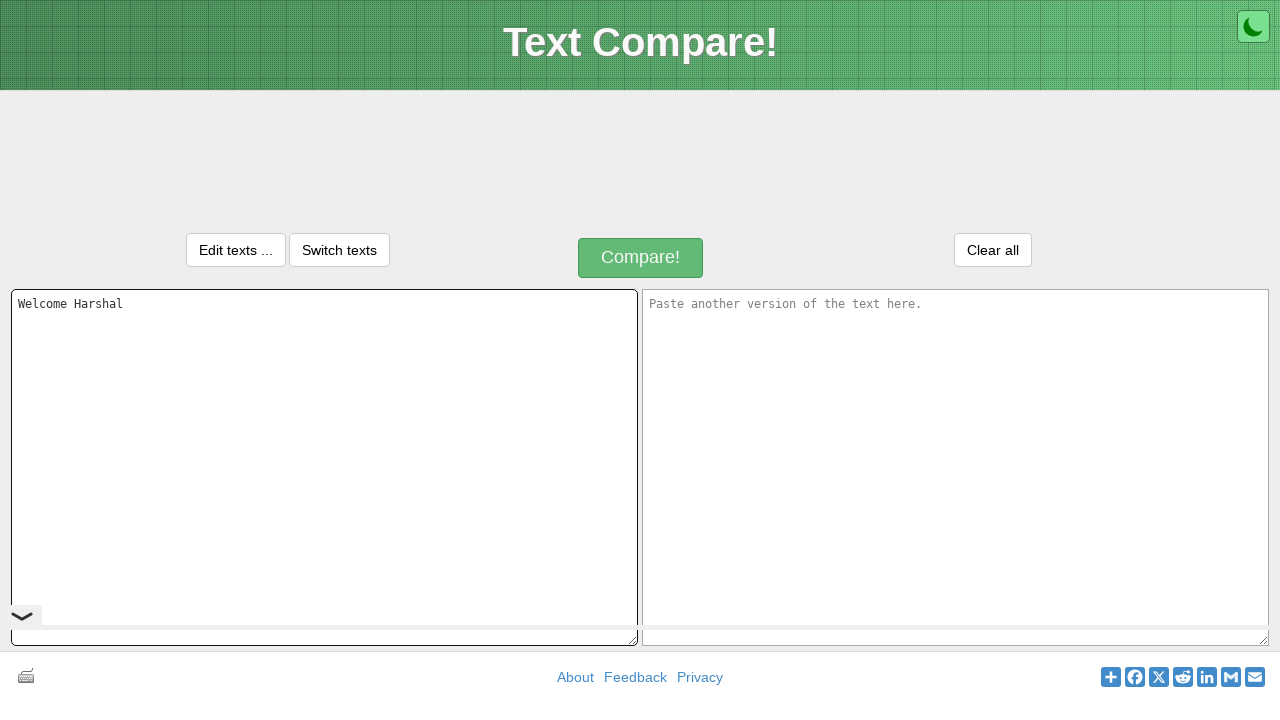

Selected all text in the first field using Ctrl+A
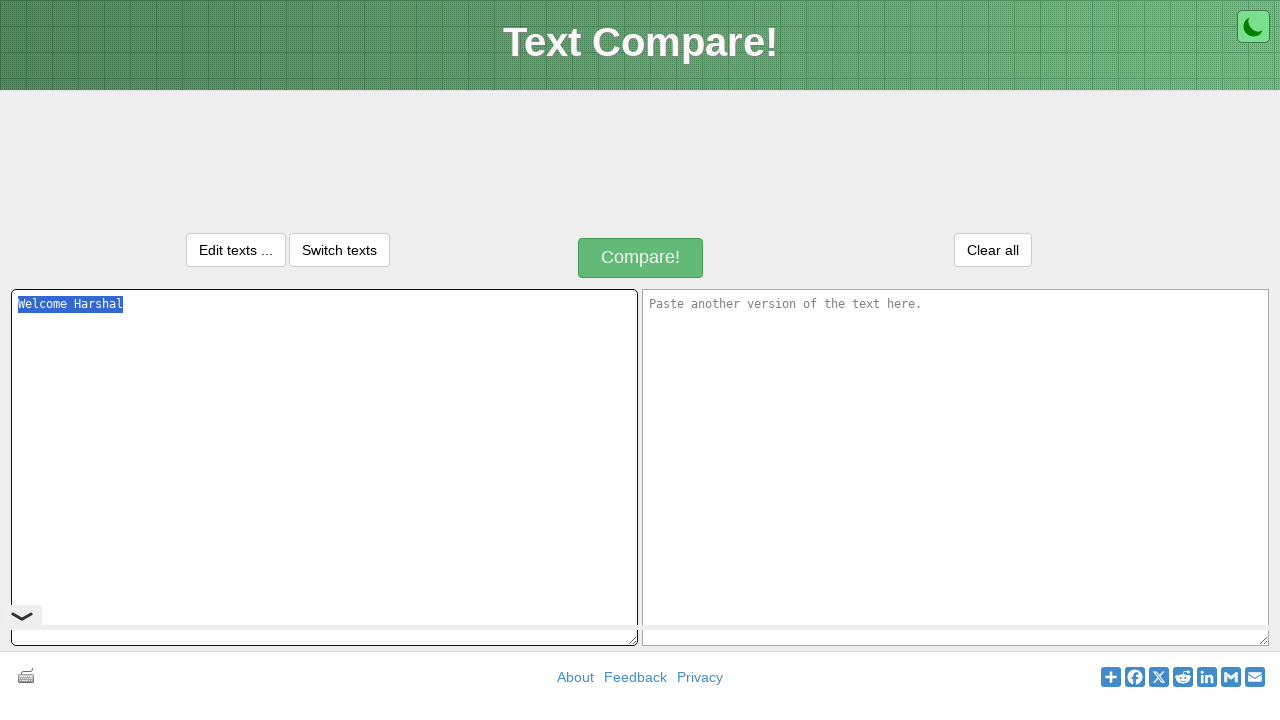

Copied the selected text using Ctrl+C
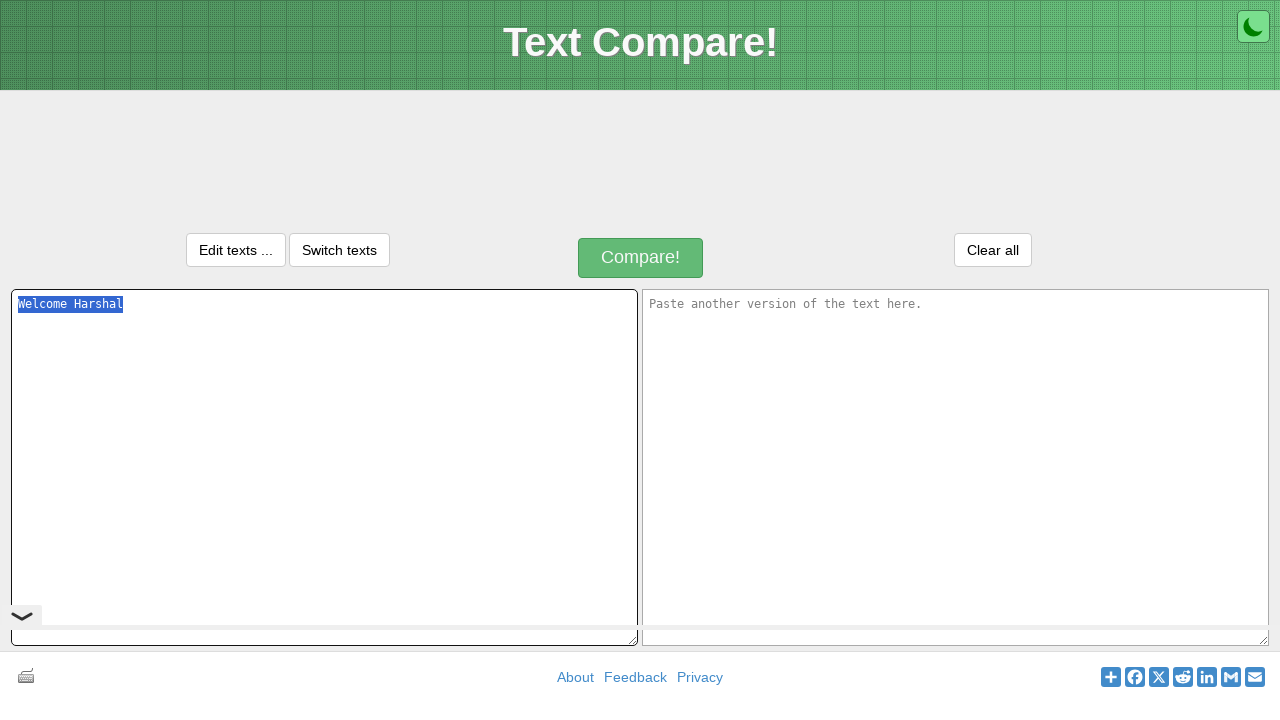

Clicked on the second text field to focus it at (956, 467) on #inputText2
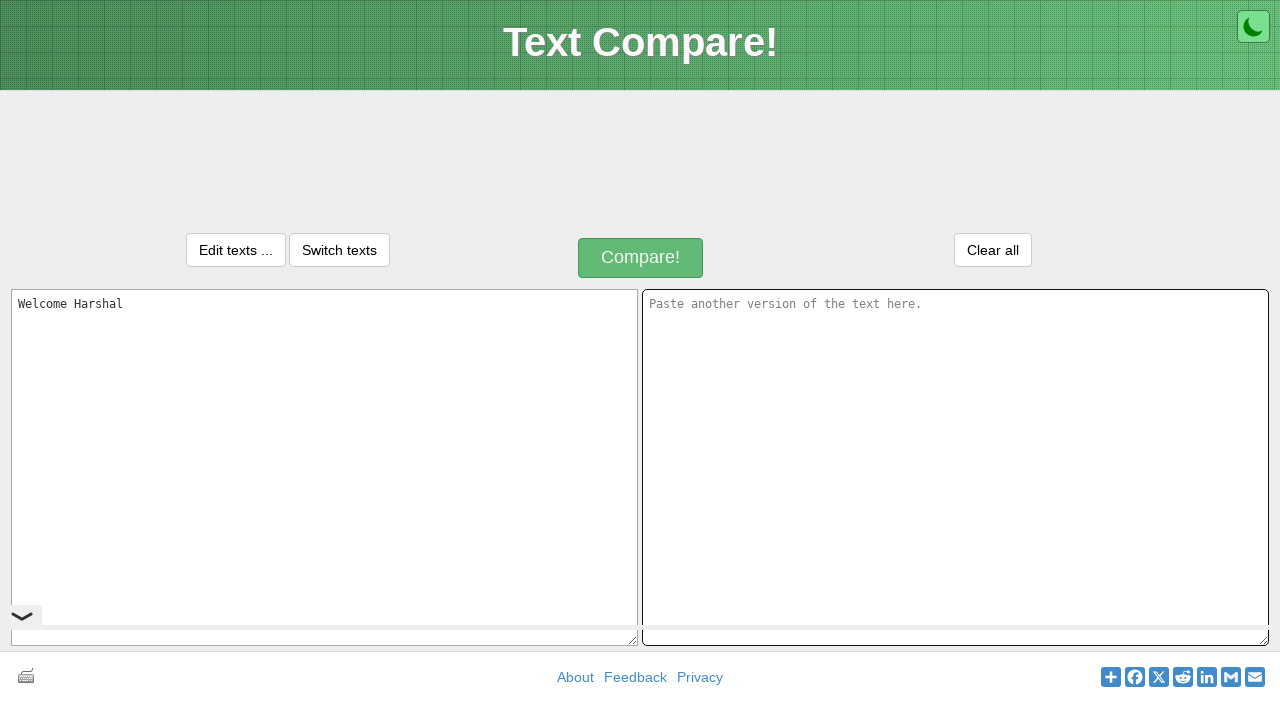

Pasted the copied text into the second field using Ctrl+V
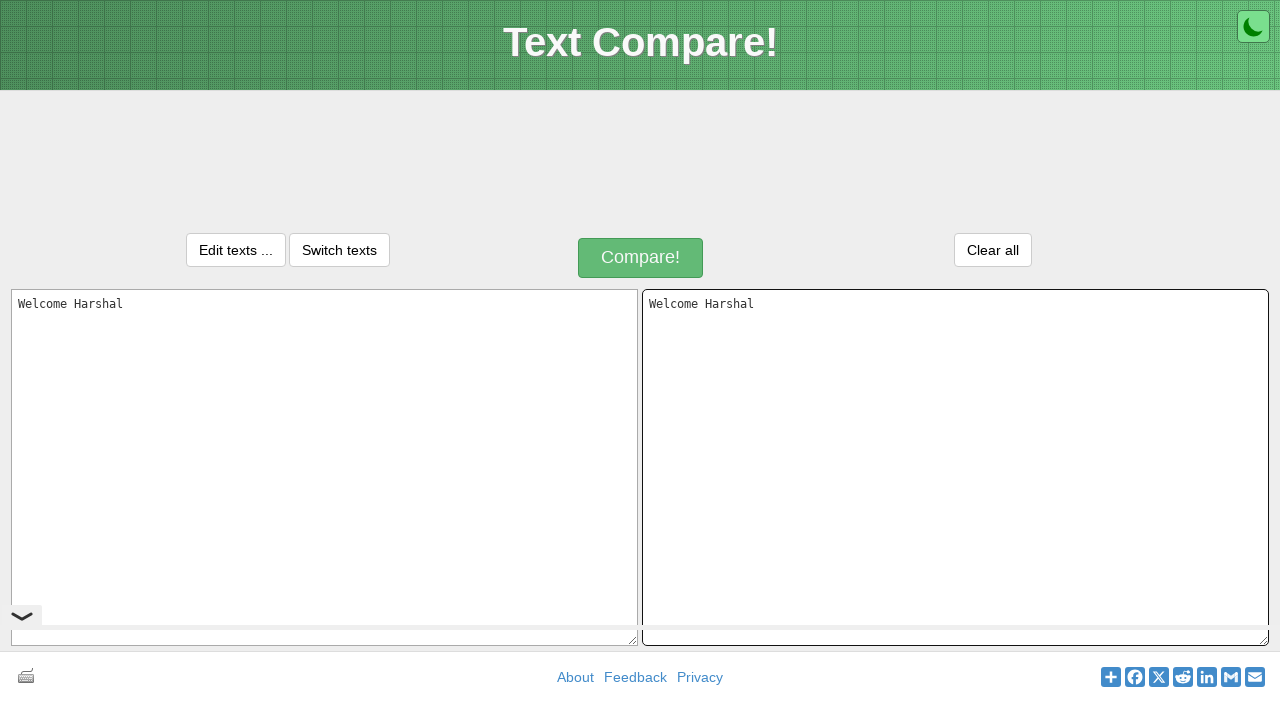

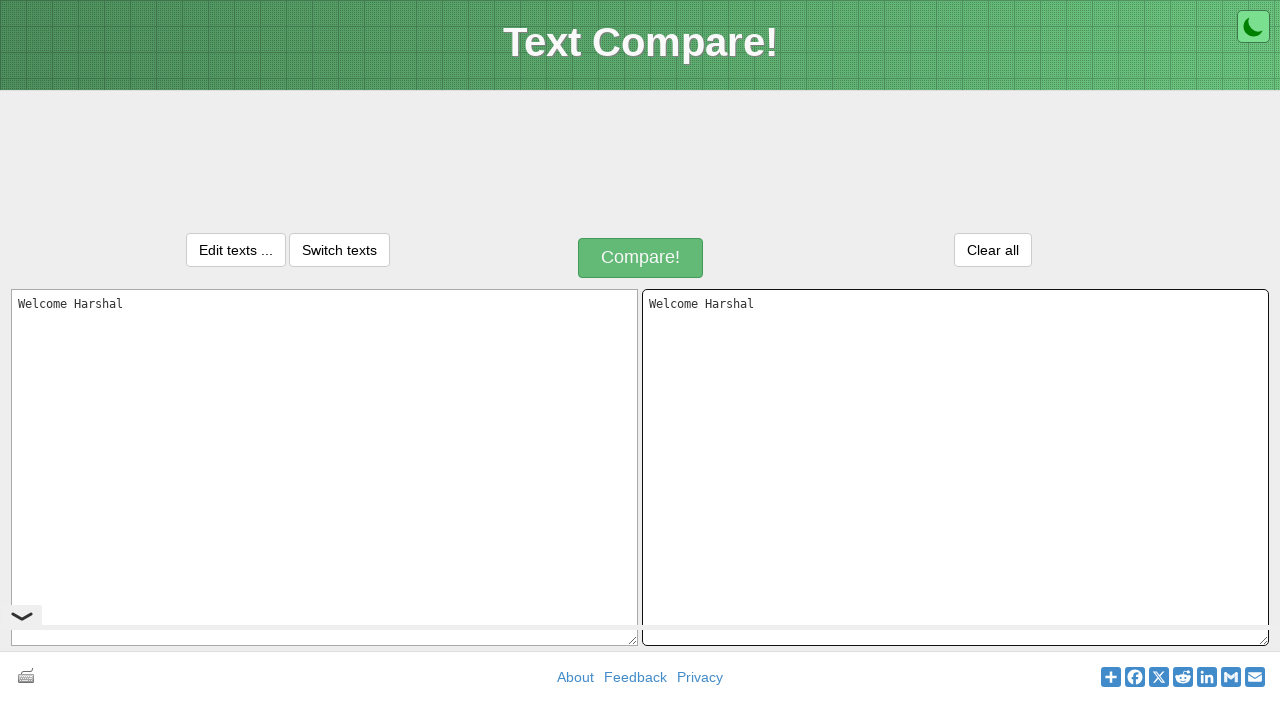